Tests the CAFCI statistics search form by switching to an iframe, selecting a fund type from dropdown, entering a date, clicking search, and verifying an error message is displayed for a date with no data.

Starting URL: https://www.cafci.org.ar/estadisticas.html

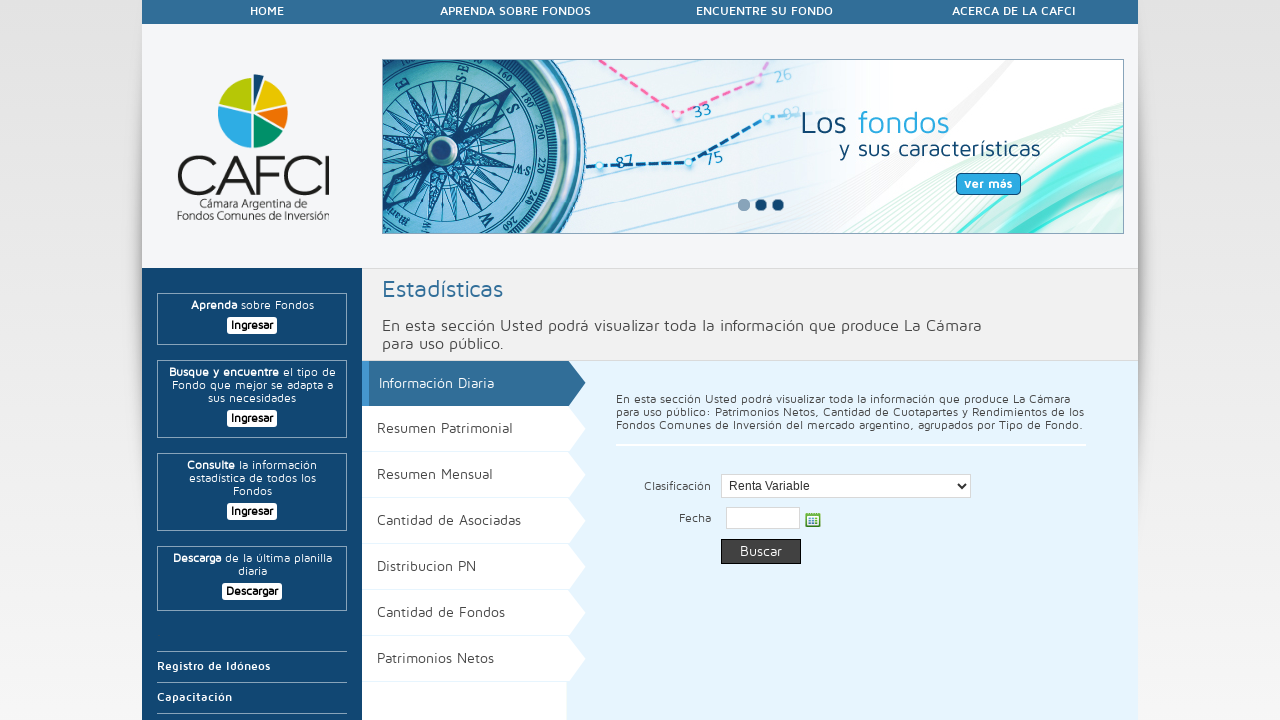

Located iframe containing the statistics form
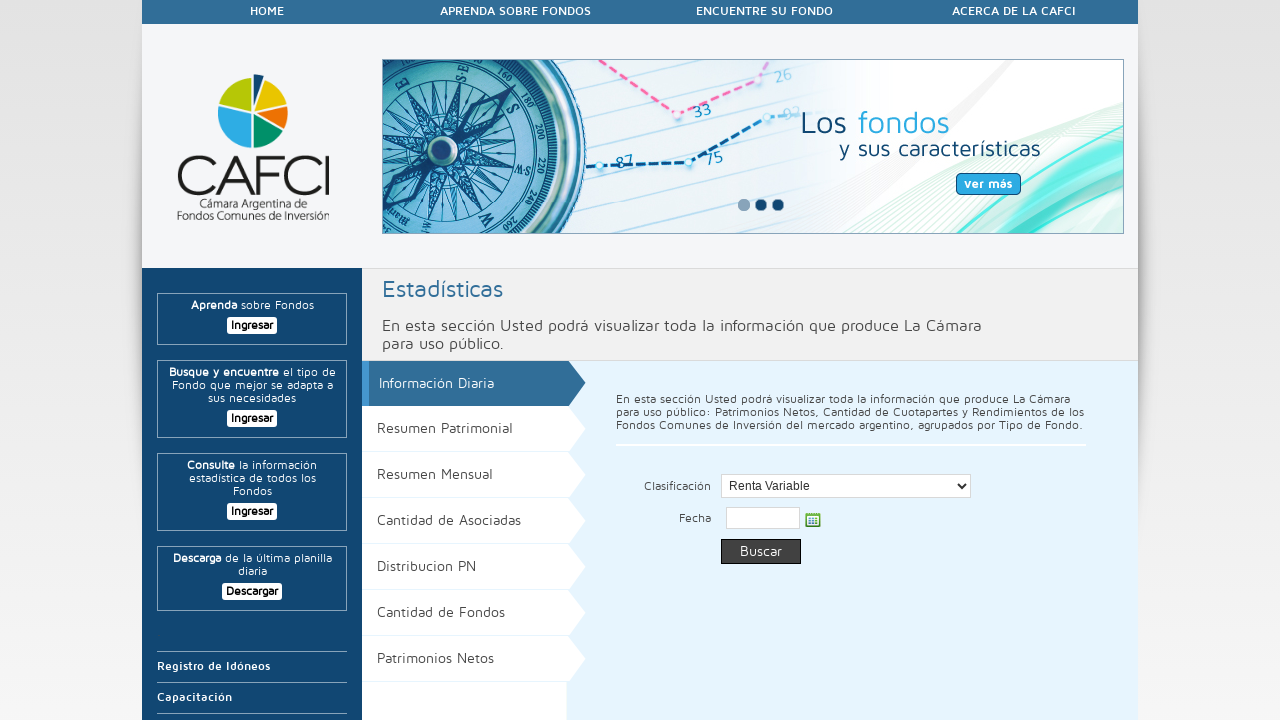

Selected 'PyMes' from fund type dropdown on iframe[src='info-diaria.html'] >> internal:control=enter-frame >> #select
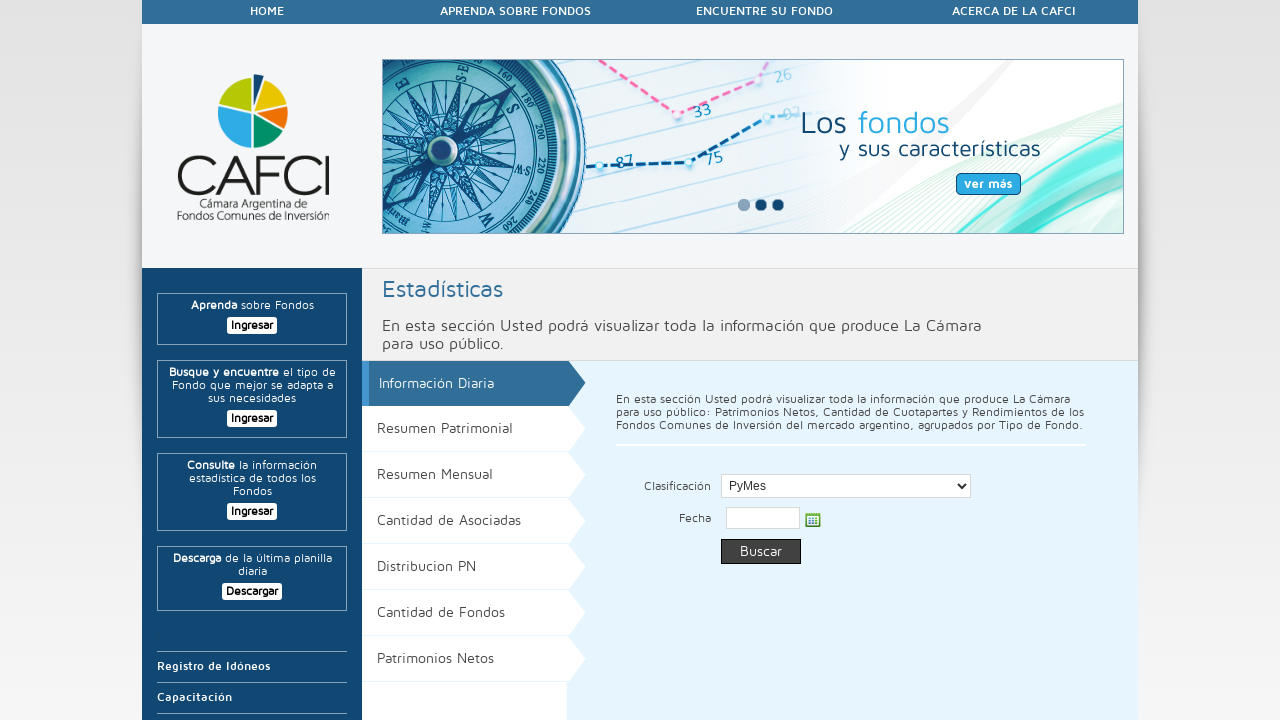

Entered date '02/09/2020' in date field on iframe[src='info-diaria.html'] >> internal:control=enter-frame >> #textfield1
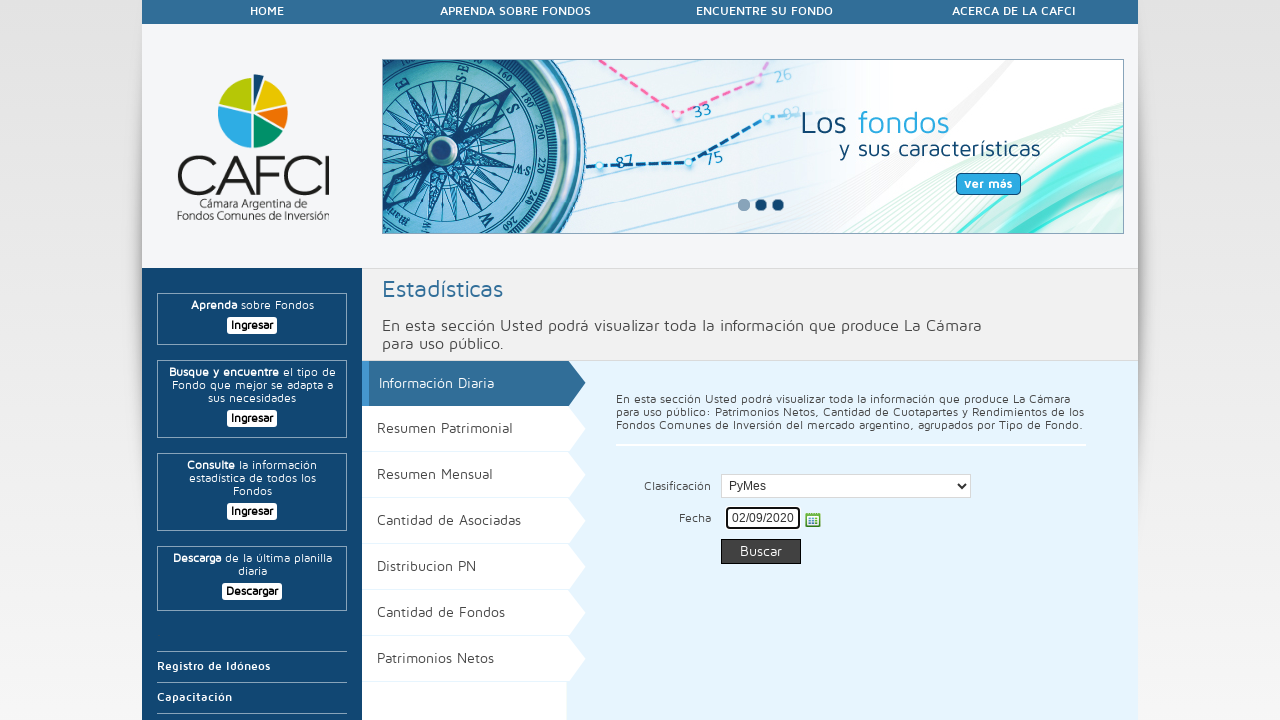

Hovered over search button at (761, 552) on iframe[src='info-diaria.html'] >> internal:control=enter-frame >> a:has-text('Bu
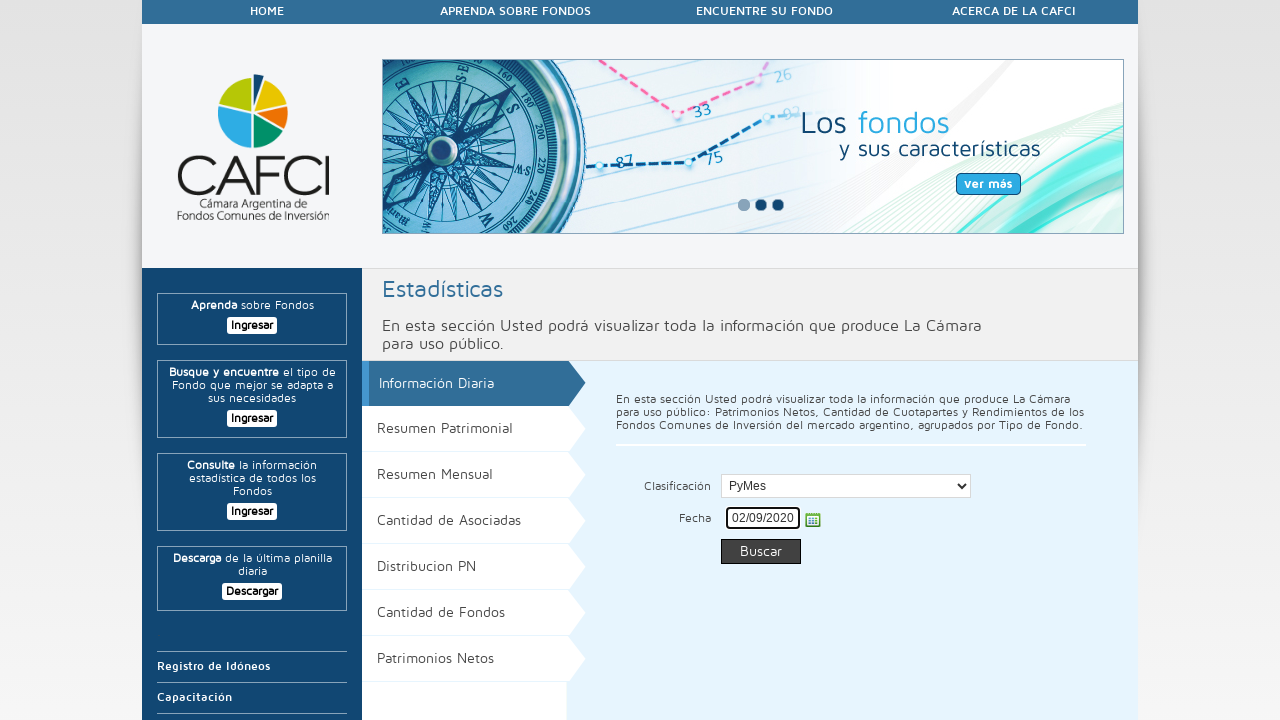

Clicked search button to submit form at (761, 552) on iframe[src='info-diaria.html'] >> internal:control=enter-frame >> a:has-text('Bu
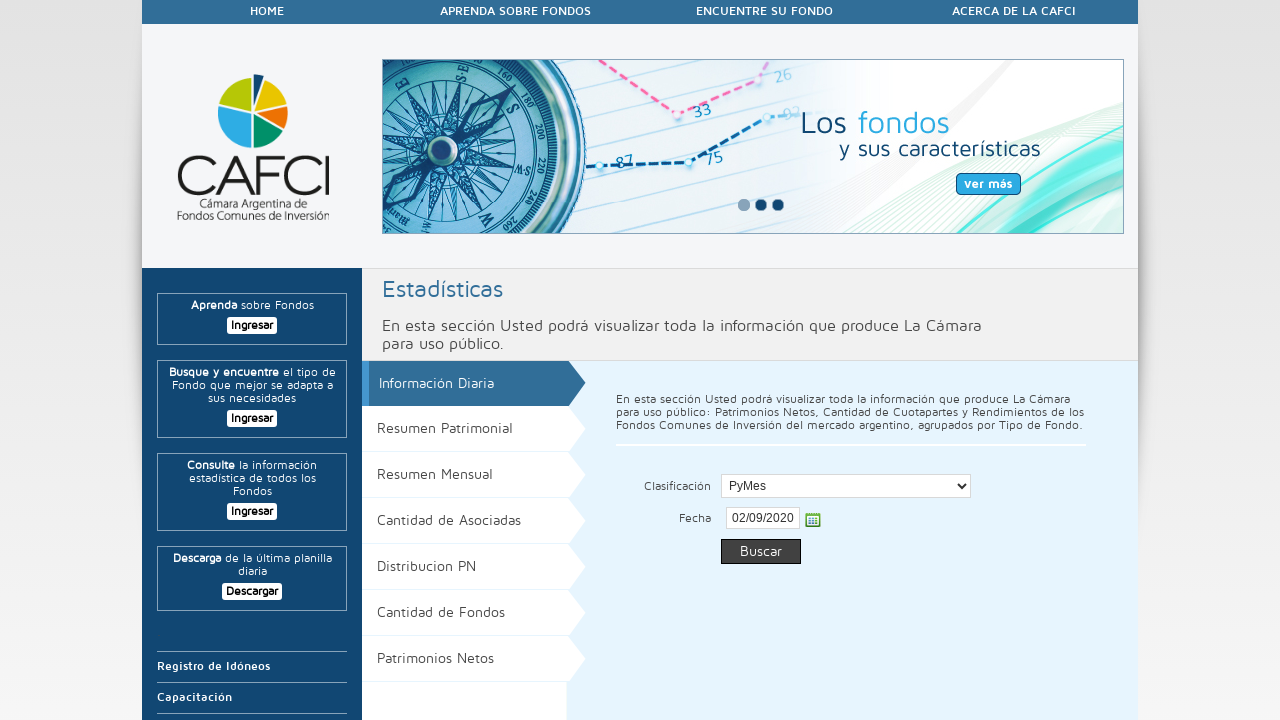

Error message element became visible
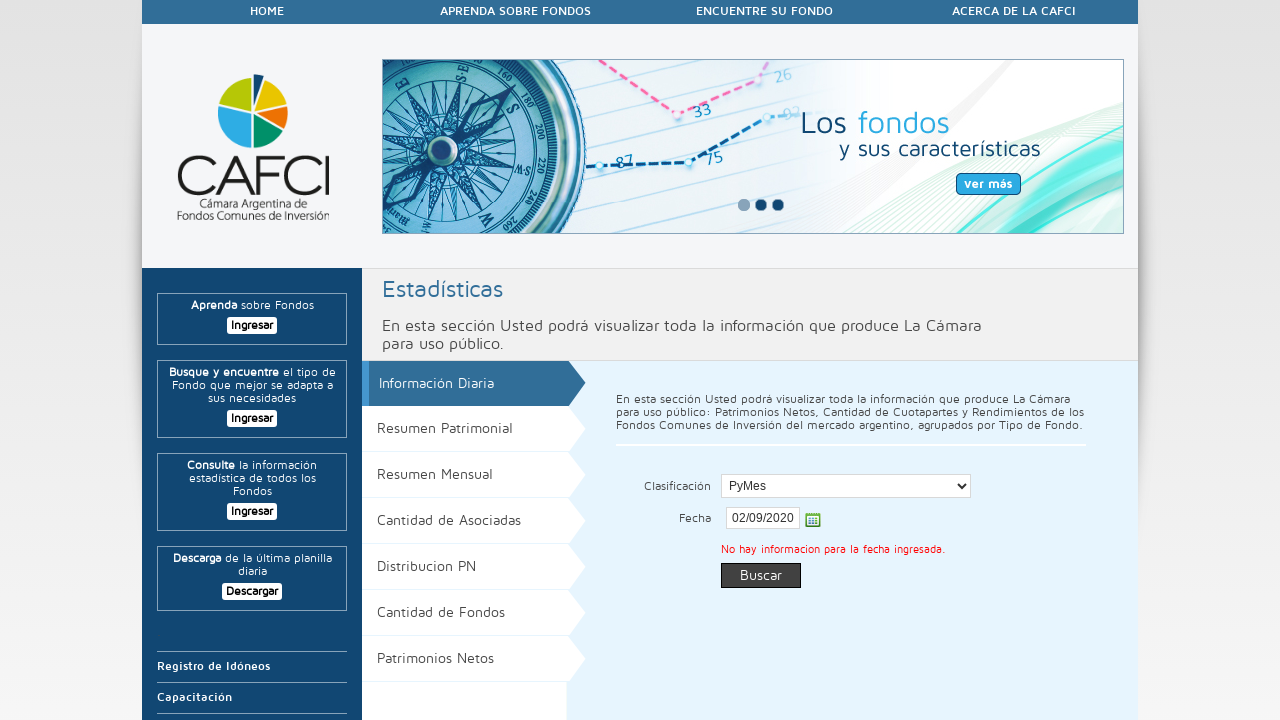

Waited 2 seconds for error message text to populate
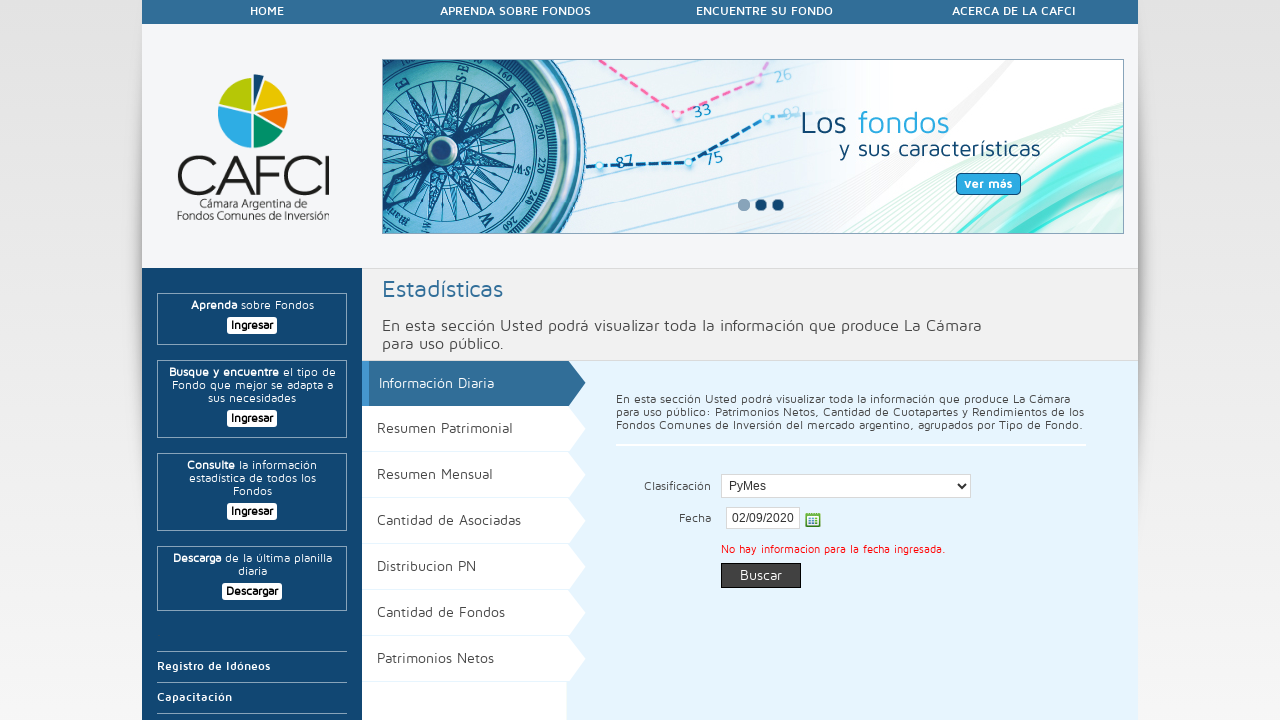

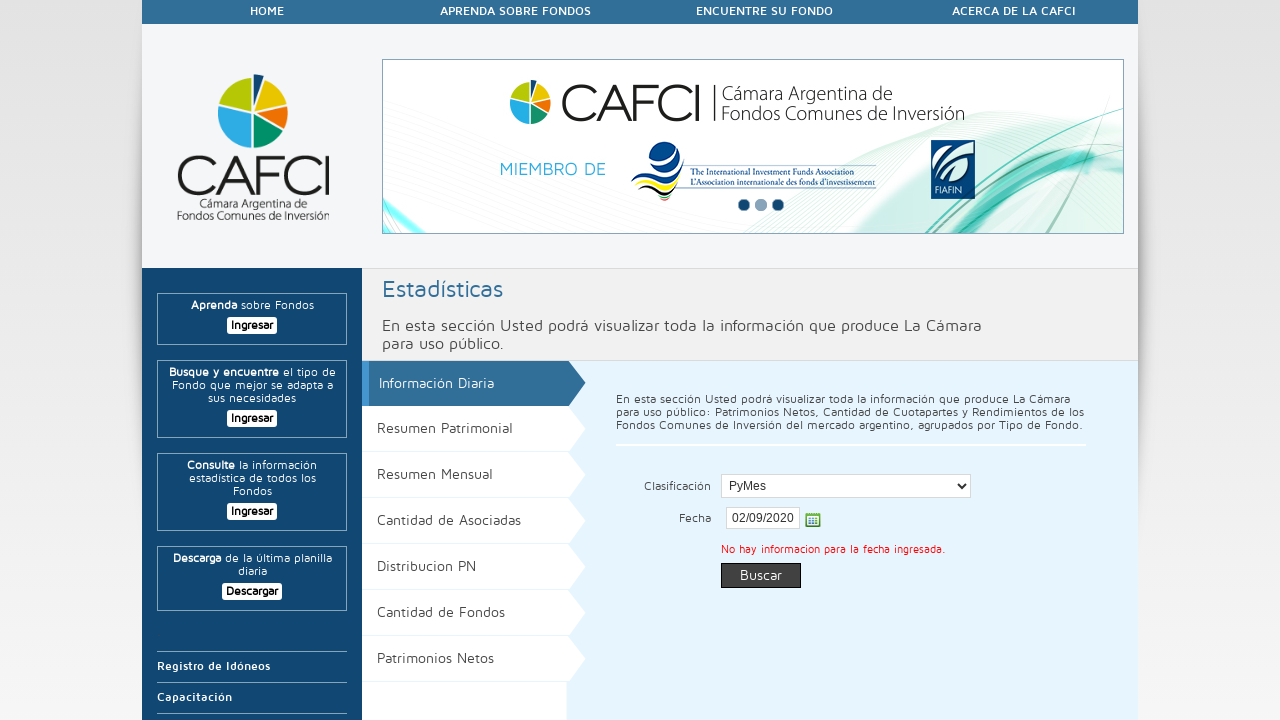